Tests filtering to display only active (non-completed) items

Starting URL: https://demo.playwright.dev/todomvc

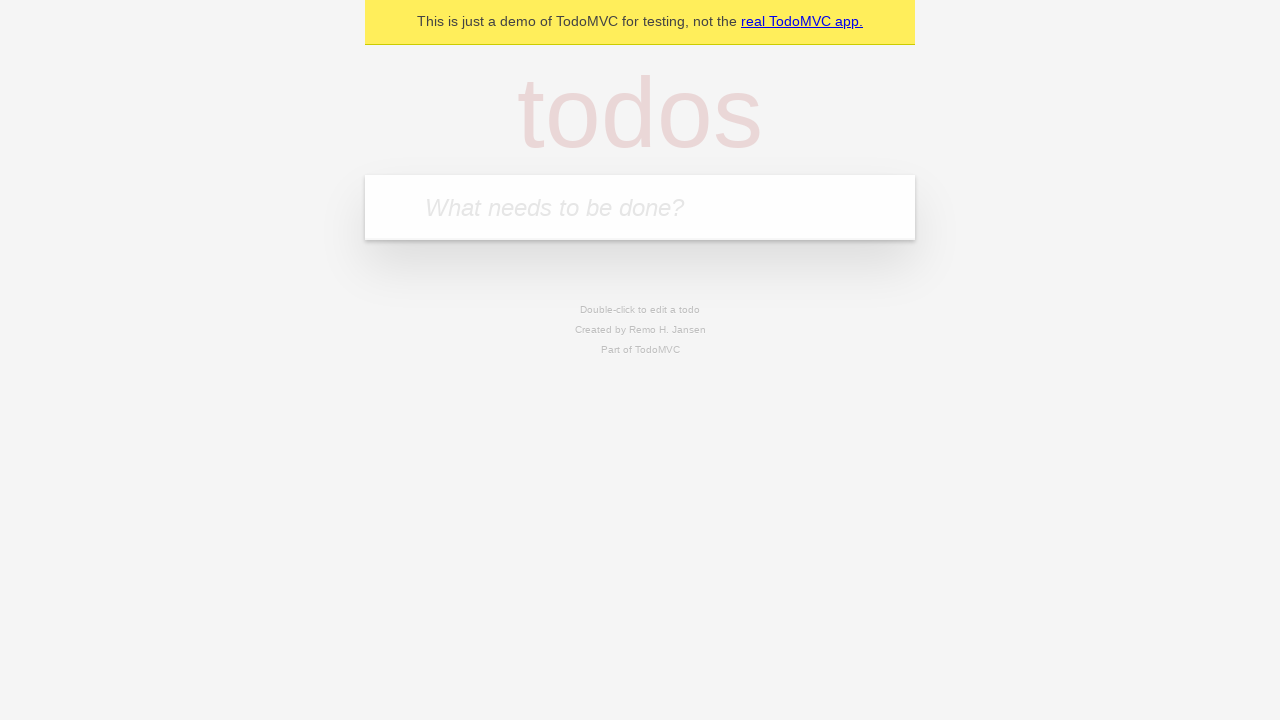

Filled todo input with 'buy some cheese' on internal:attr=[placeholder="What needs to be done?"i]
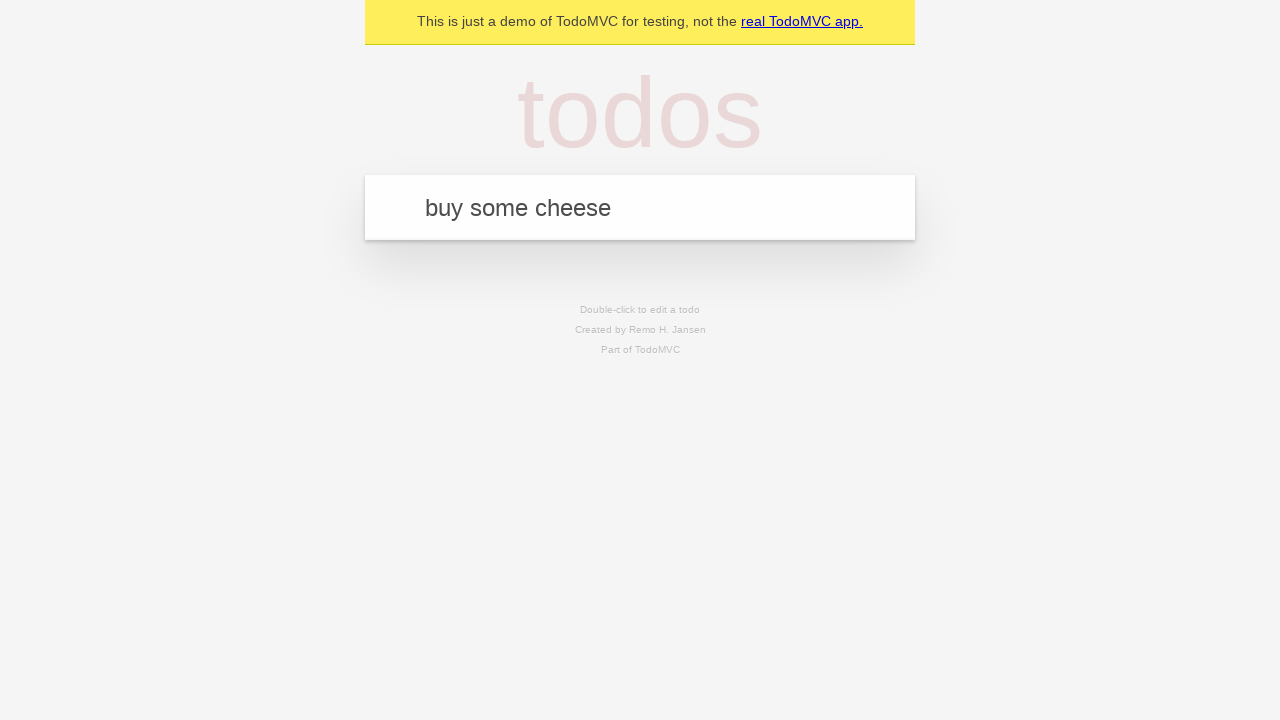

Pressed Enter to create todo 'buy some cheese' on internal:attr=[placeholder="What needs to be done?"i]
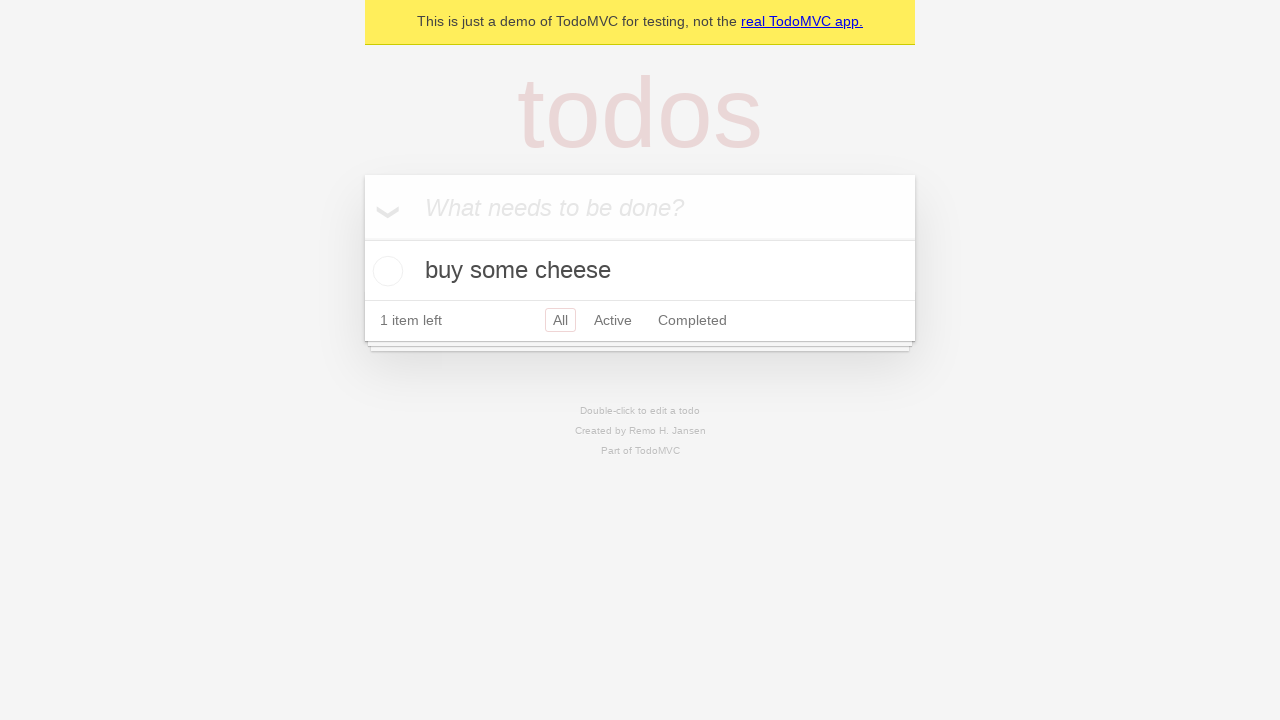

Filled todo input with 'feed the cat' on internal:attr=[placeholder="What needs to be done?"i]
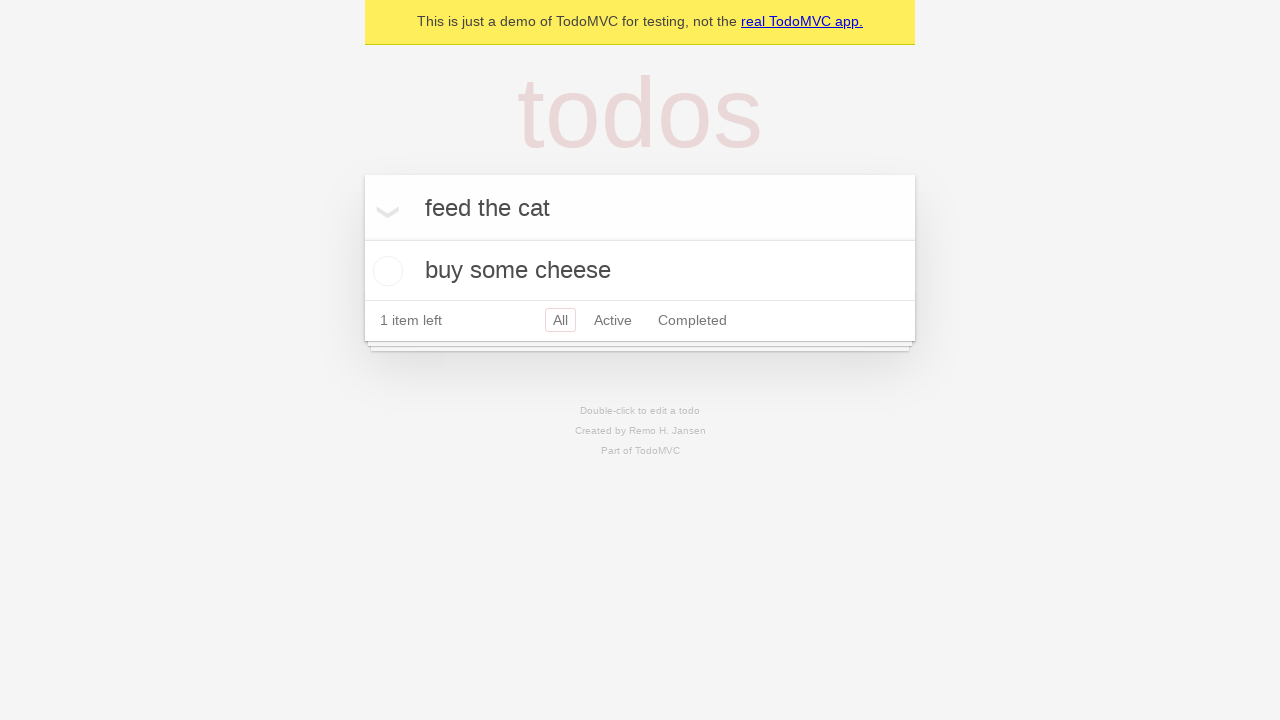

Pressed Enter to create todo 'feed the cat' on internal:attr=[placeholder="What needs to be done?"i]
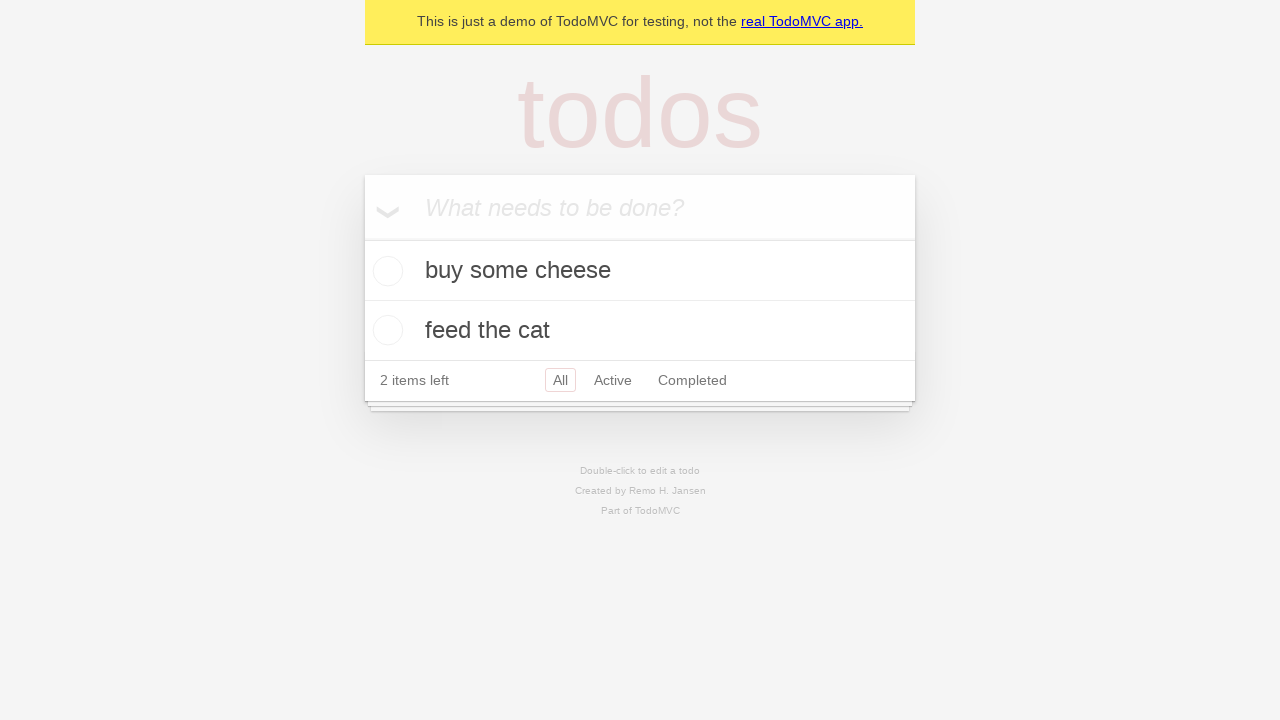

Filled todo input with 'book a doctors appointment' on internal:attr=[placeholder="What needs to be done?"i]
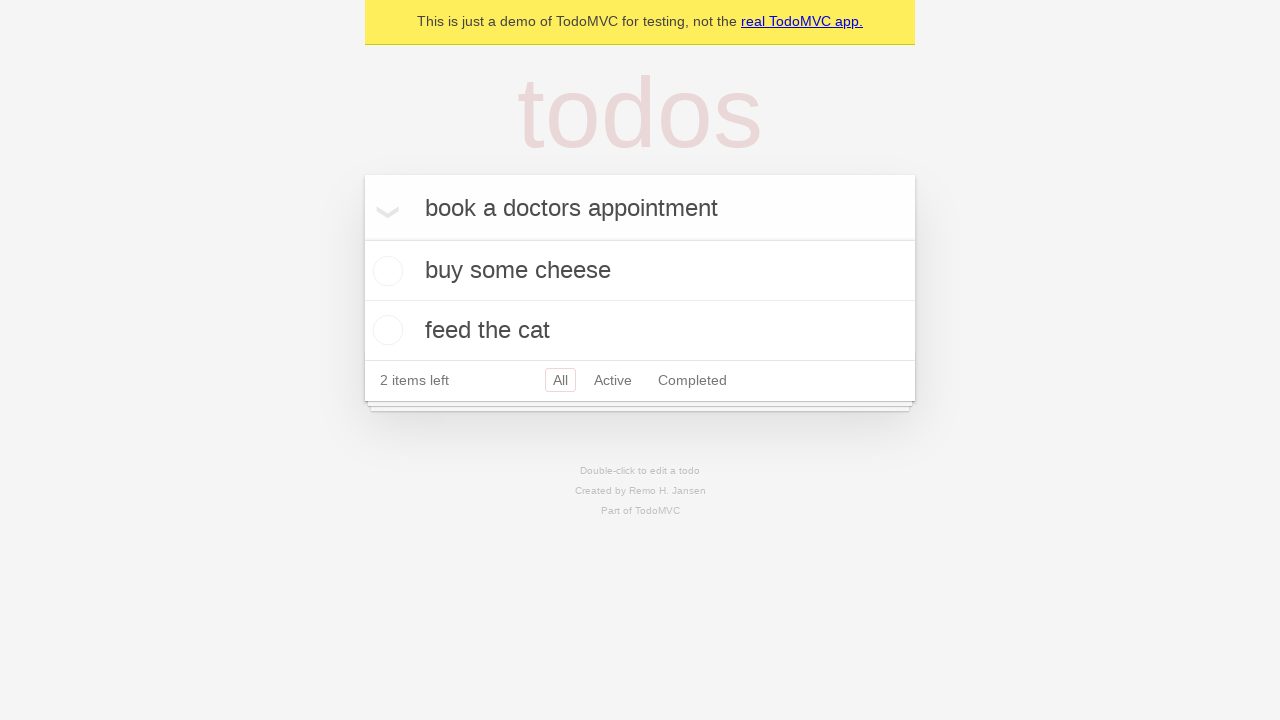

Pressed Enter to create todo 'book a doctors appointment' on internal:attr=[placeholder="What needs to be done?"i]
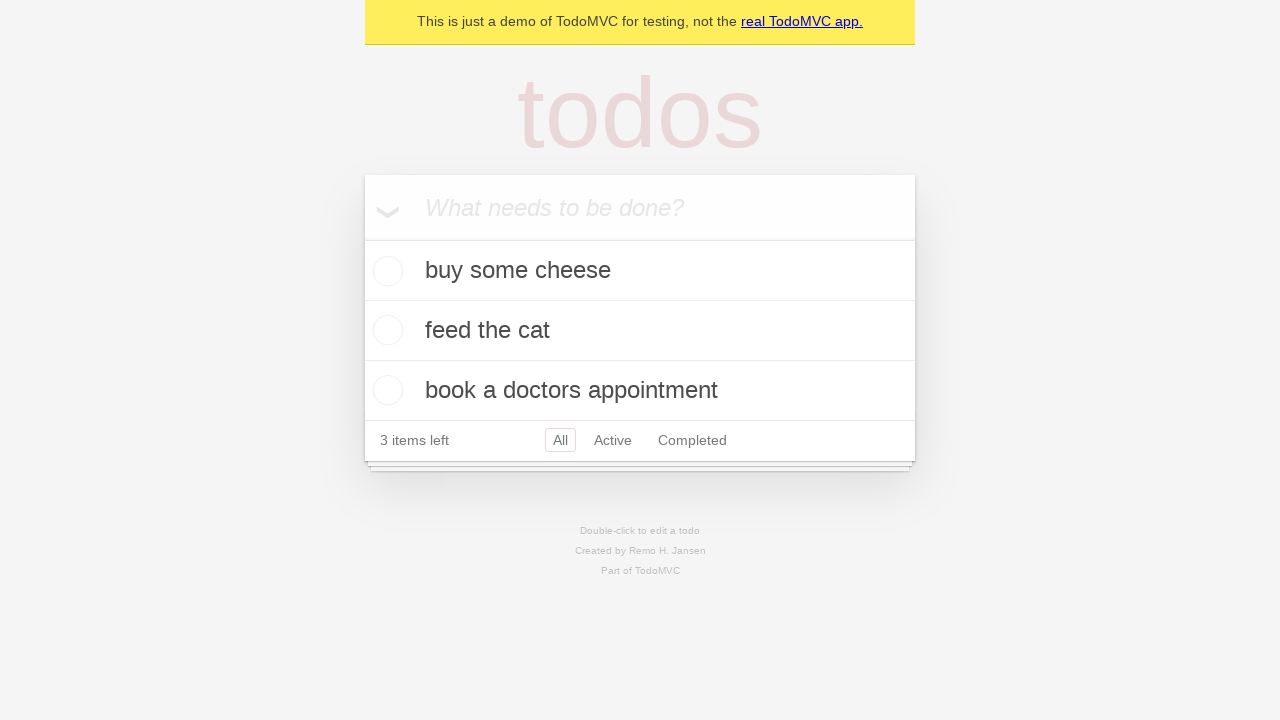

Waited for all three todo items to be created
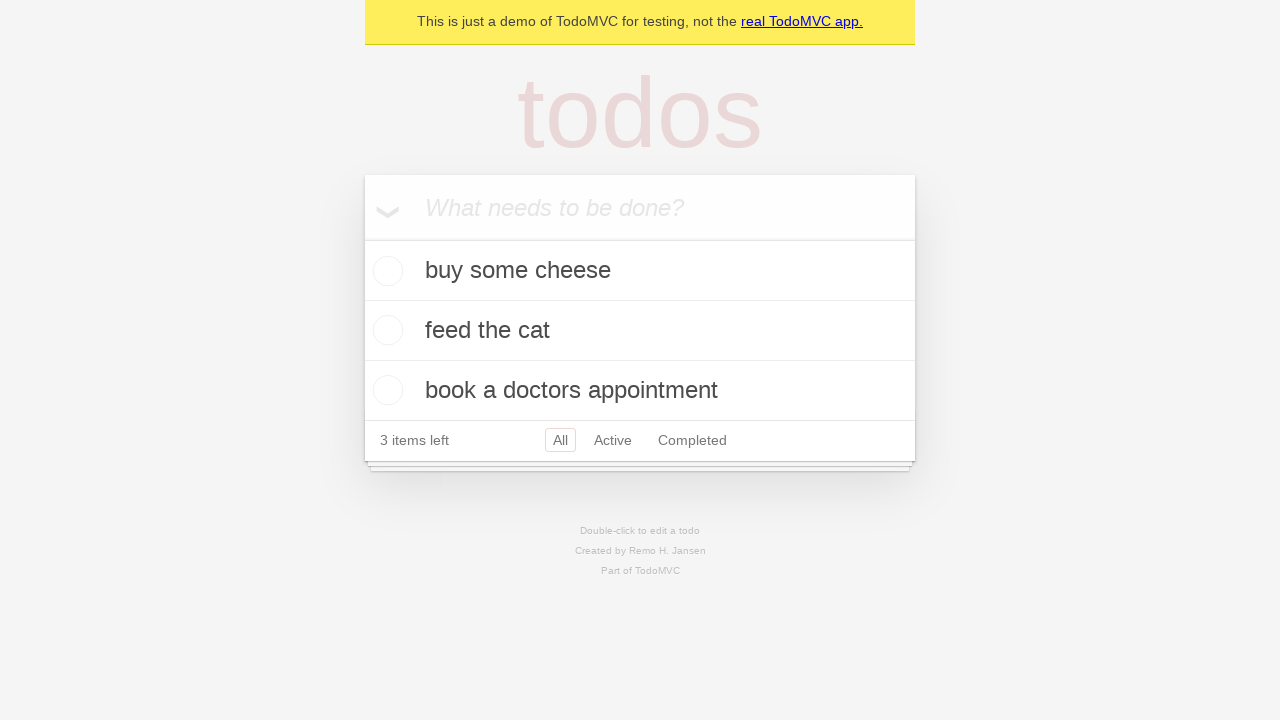

Checked the second todo item ('feed the cat') to mark it as completed at (385, 330) on internal:testid=[data-testid="todo-item"s] >> nth=1 >> internal:role=checkbox
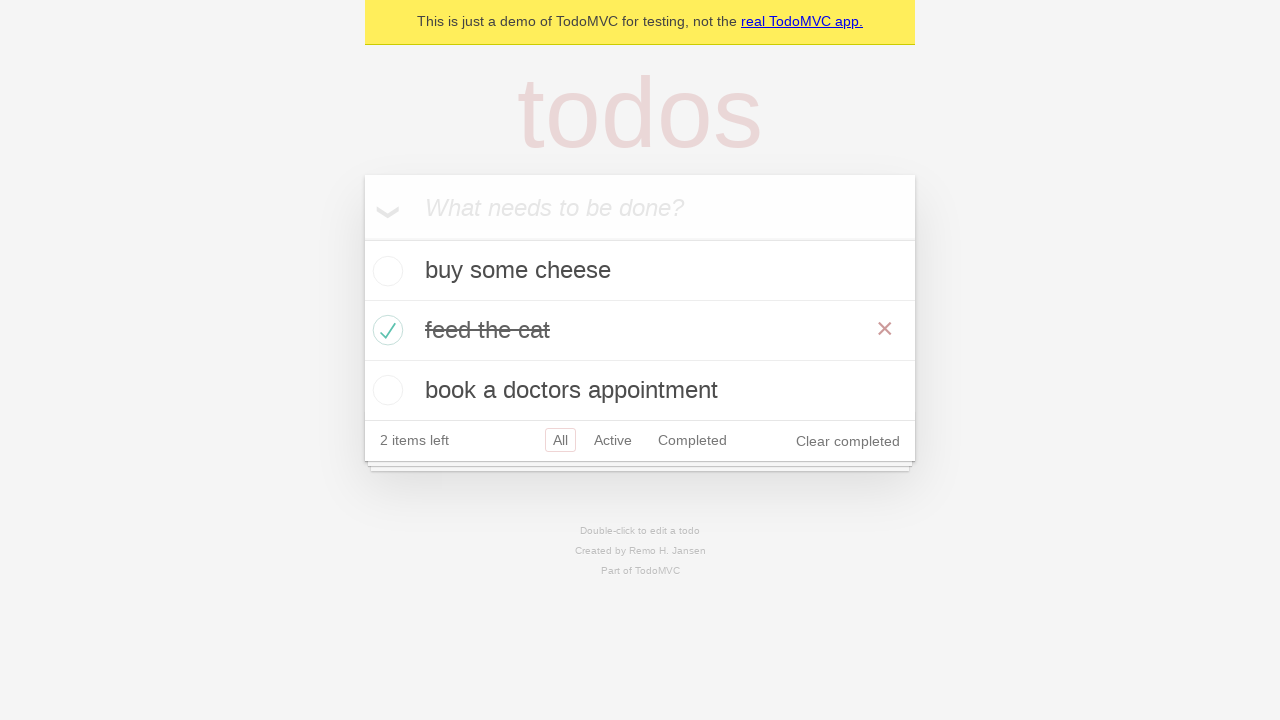

Clicked the 'Active' filter to display only non-completed items at (613, 440) on internal:role=link[name="Active"i]
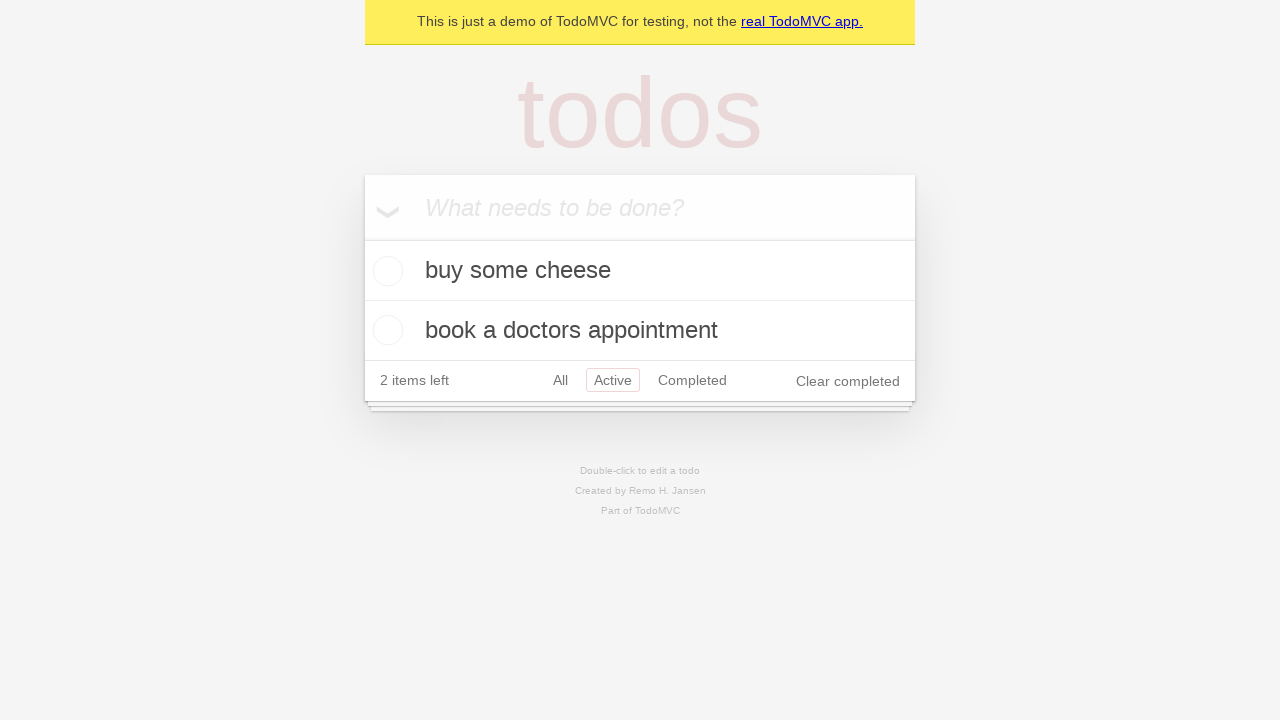

Waited for Active filter to apply
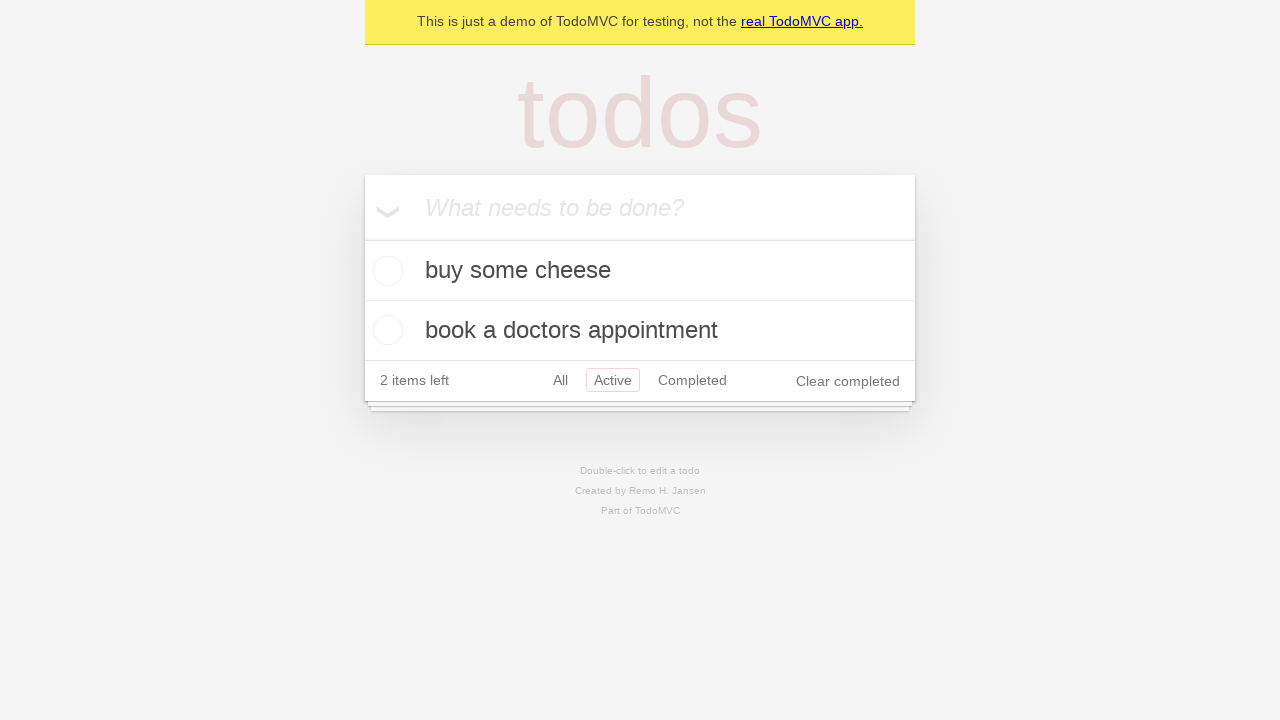

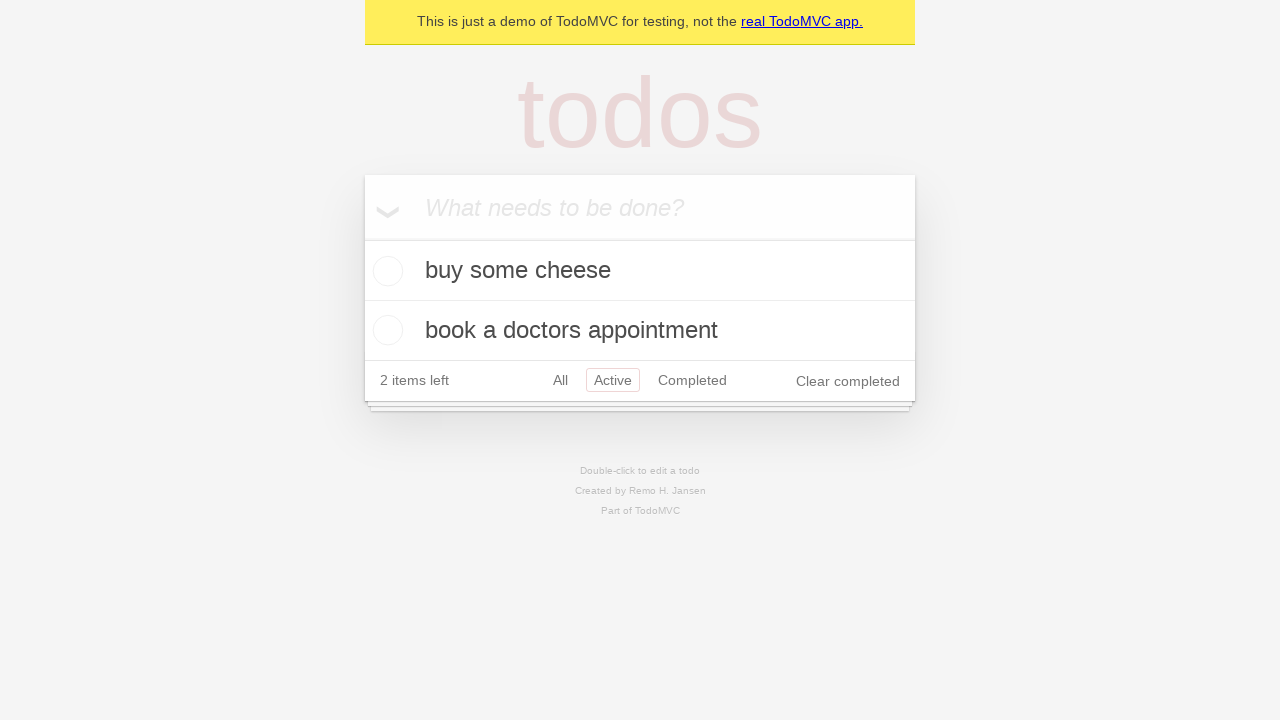